Tests the add/remove elements functionality by clicking the Add Element button to create a Delete button, then clicking Delete to remove it

Starting URL: https://the-internet.herokuapp.com/add_remove_elements/

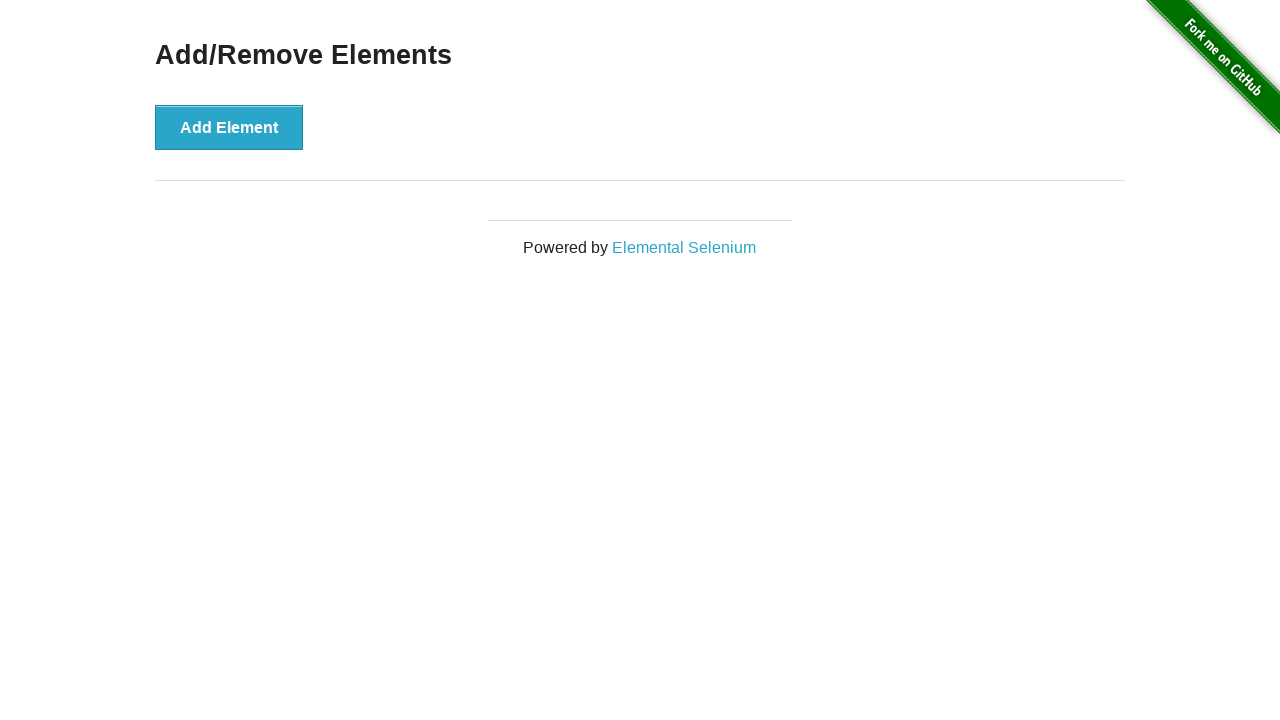

Clicked the Add Element button to create a Delete button at (229, 127) on button[onclick='addElement()']
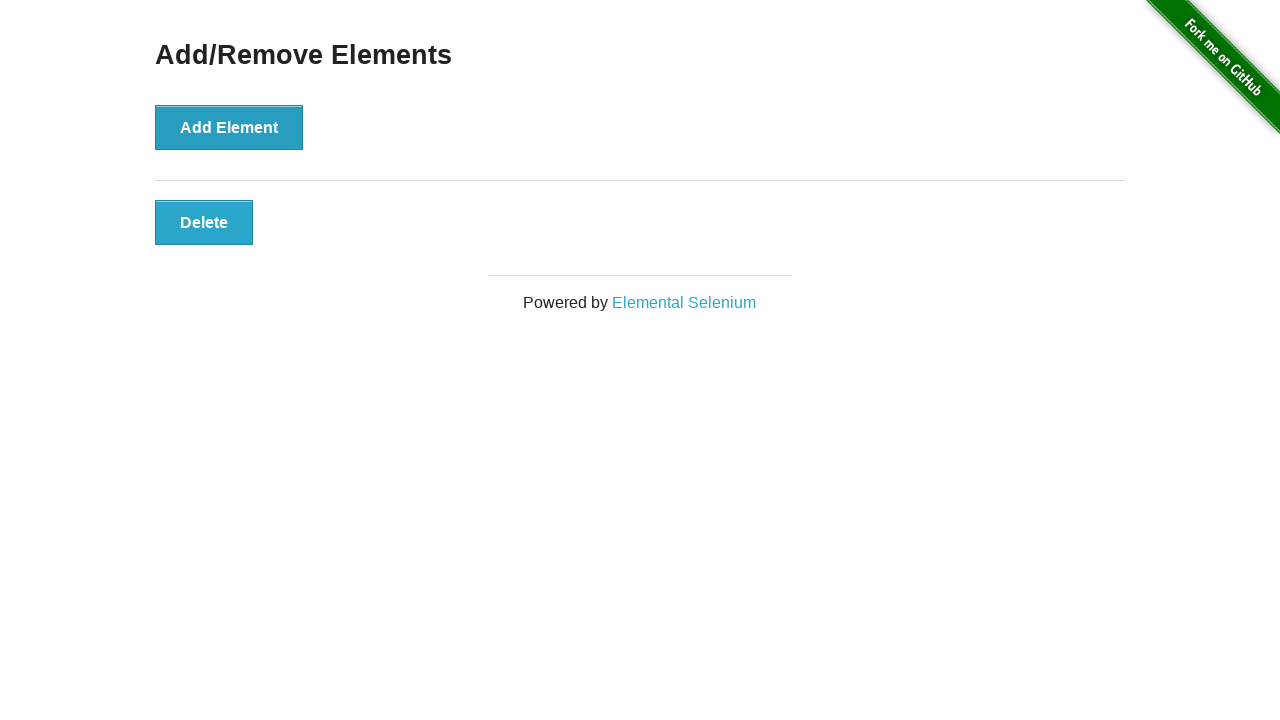

Delete button appeared after adding element
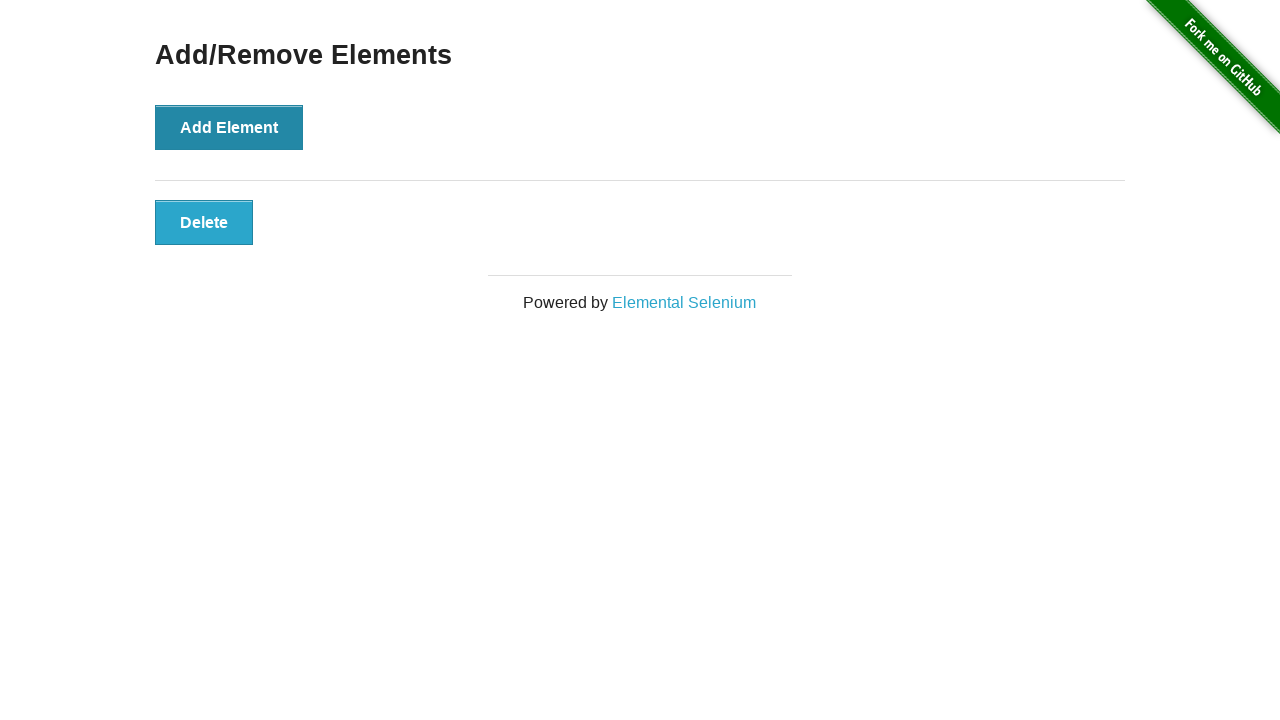

Clicked the Delete button to remove the element at (204, 222) on button.added-manually
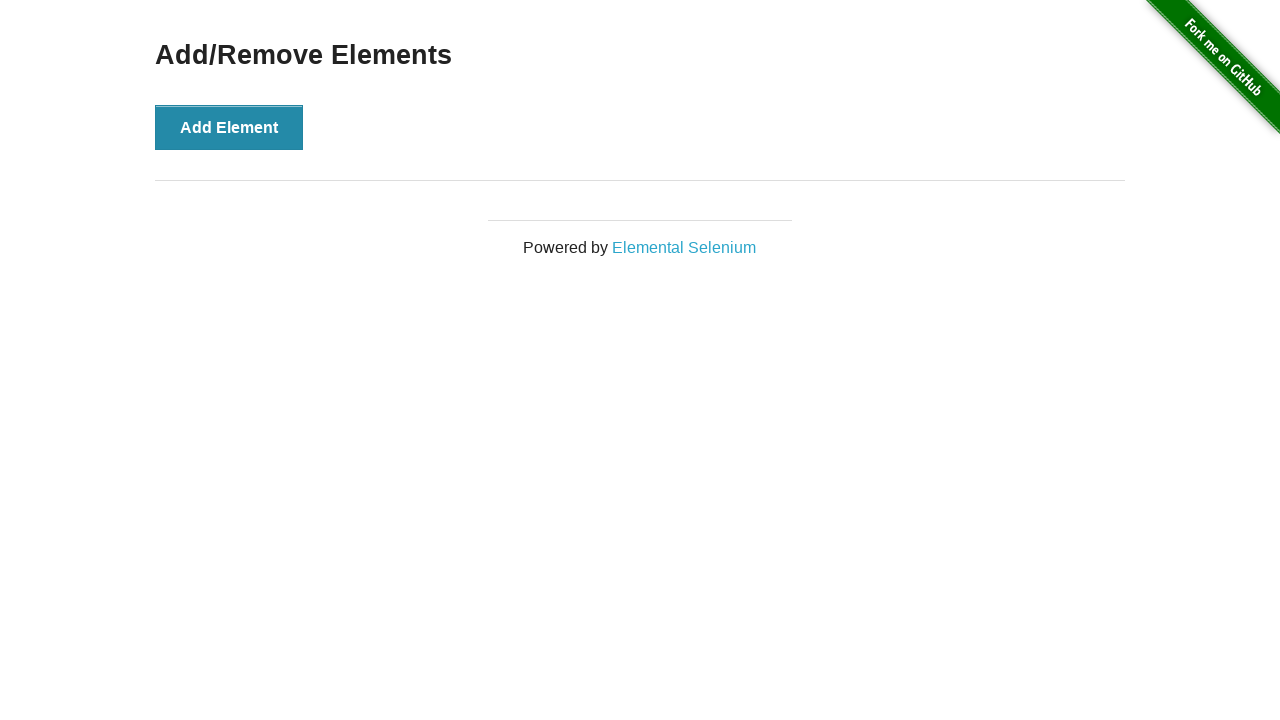

Delete button successfully removed from the page
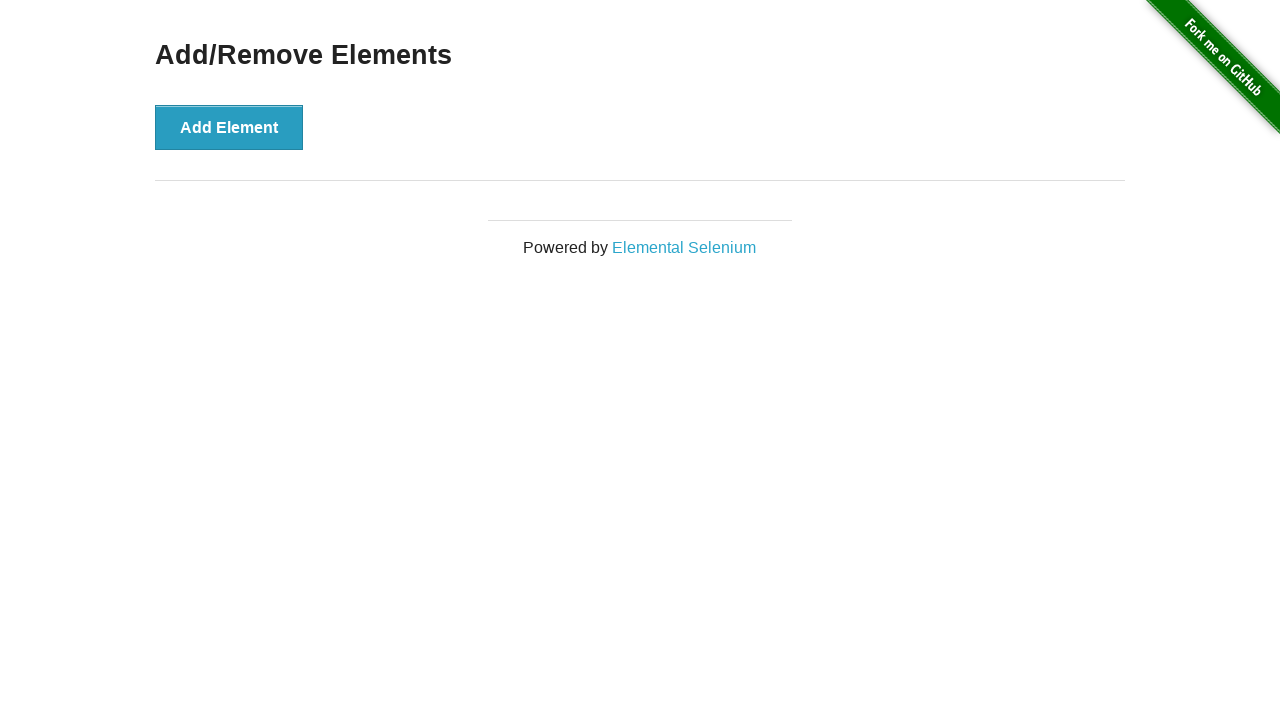

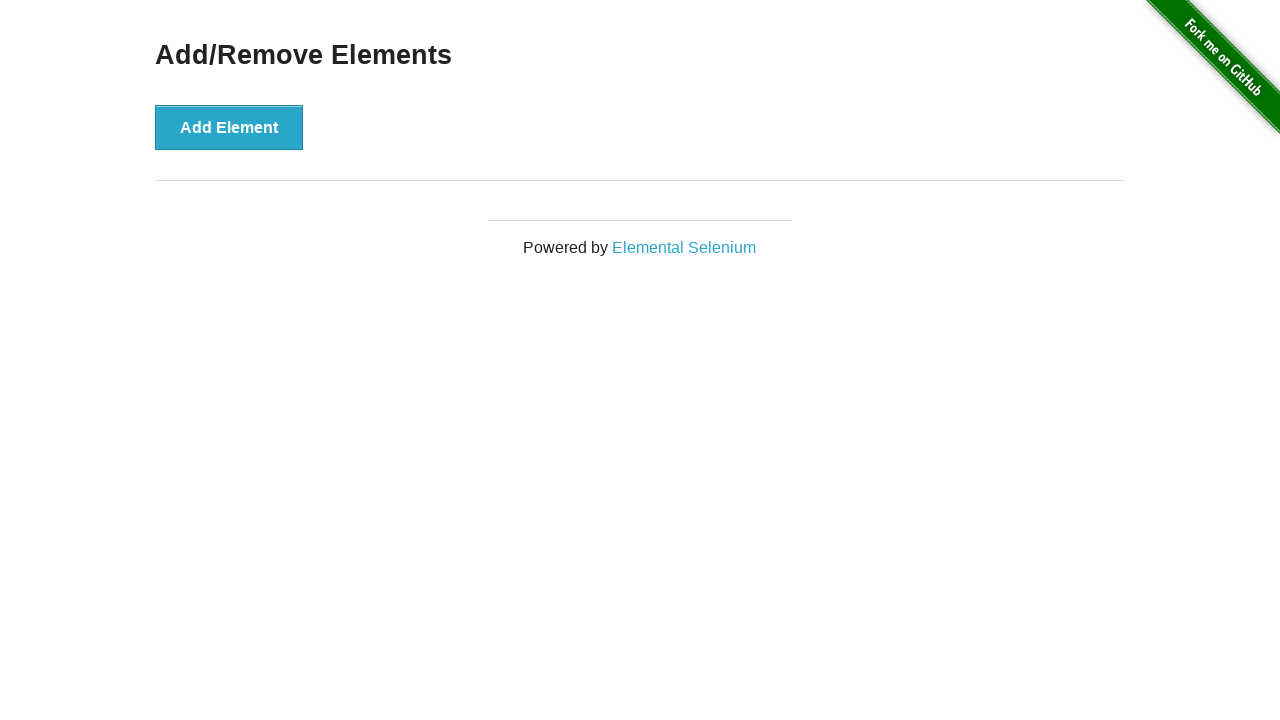